Tests dropdown selection functionality by reading two numbers from the page, calculating their sum, and selecting the result from a dropdown menu

Starting URL: http://suninjuly.github.io/selects1.html

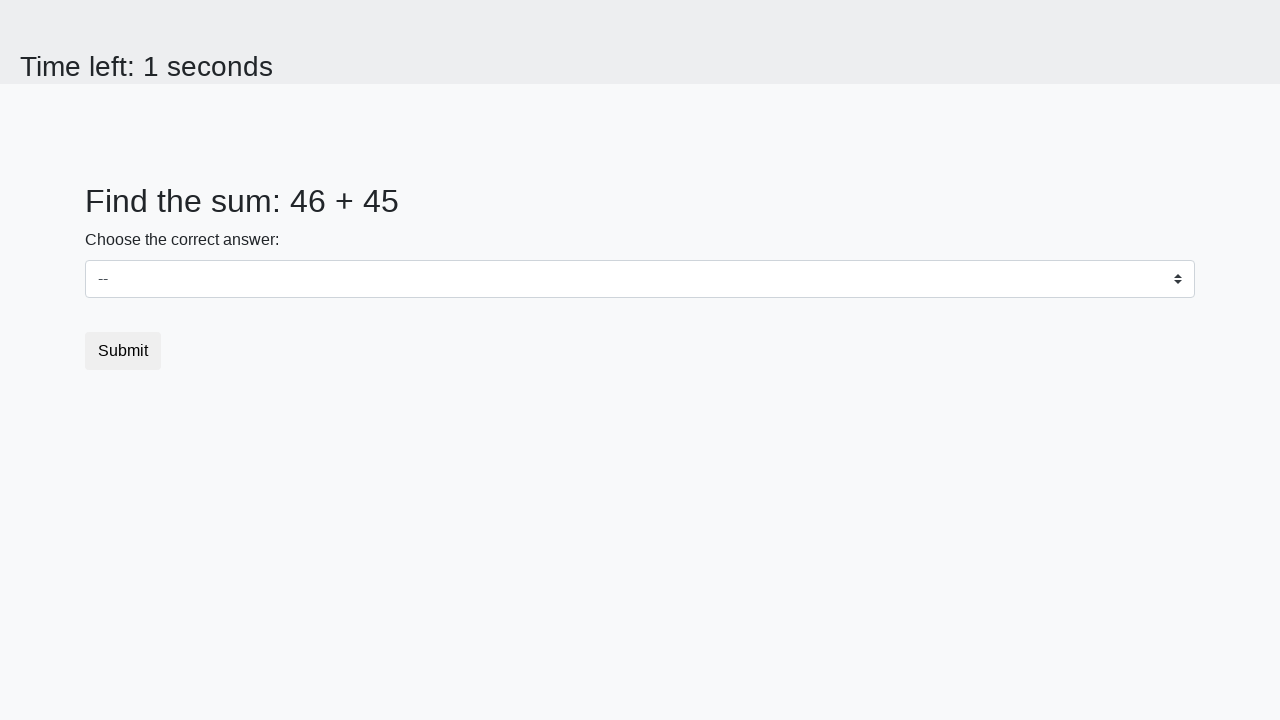

Navigated to dropdown selection test page
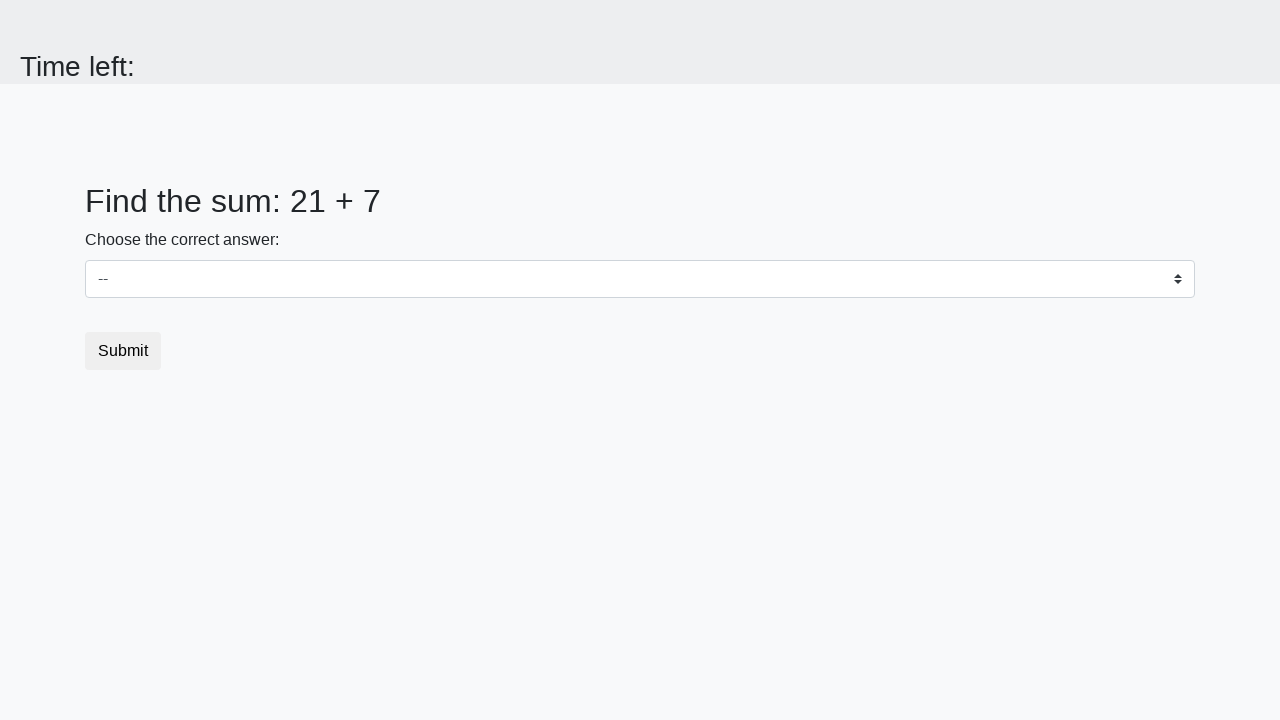

Read first number from #num1 element
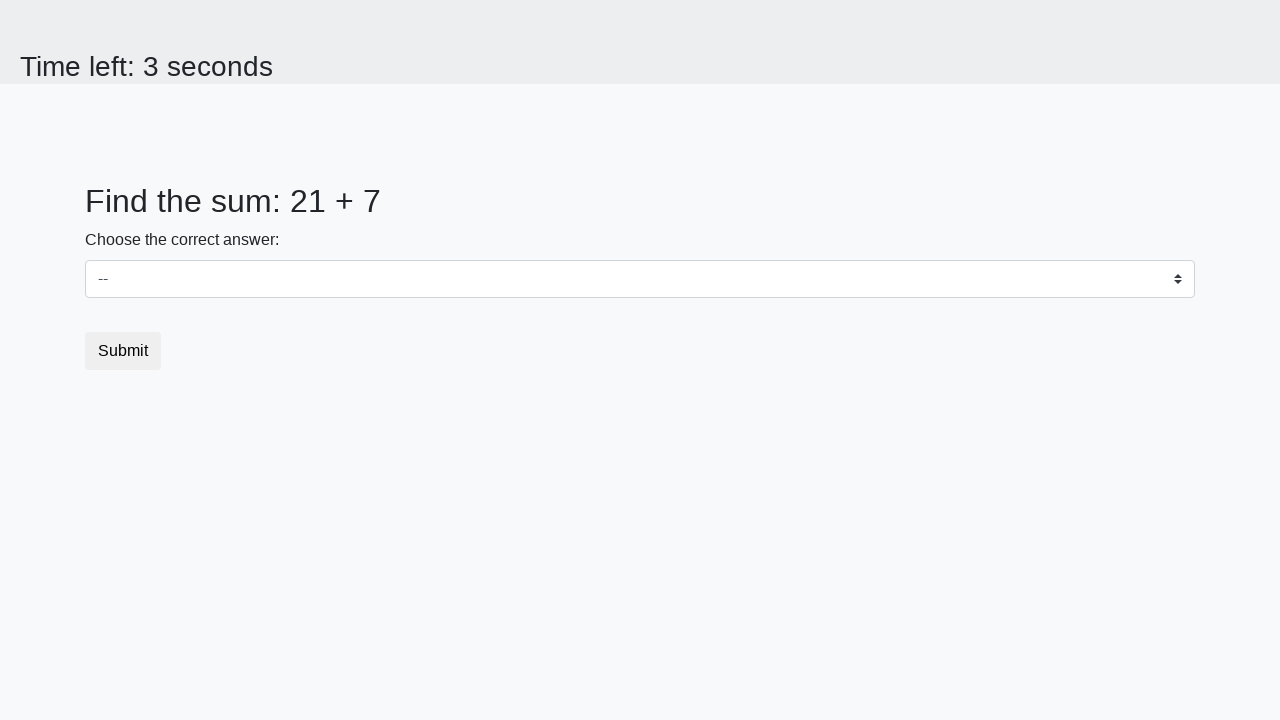

Read second number from #num2 element
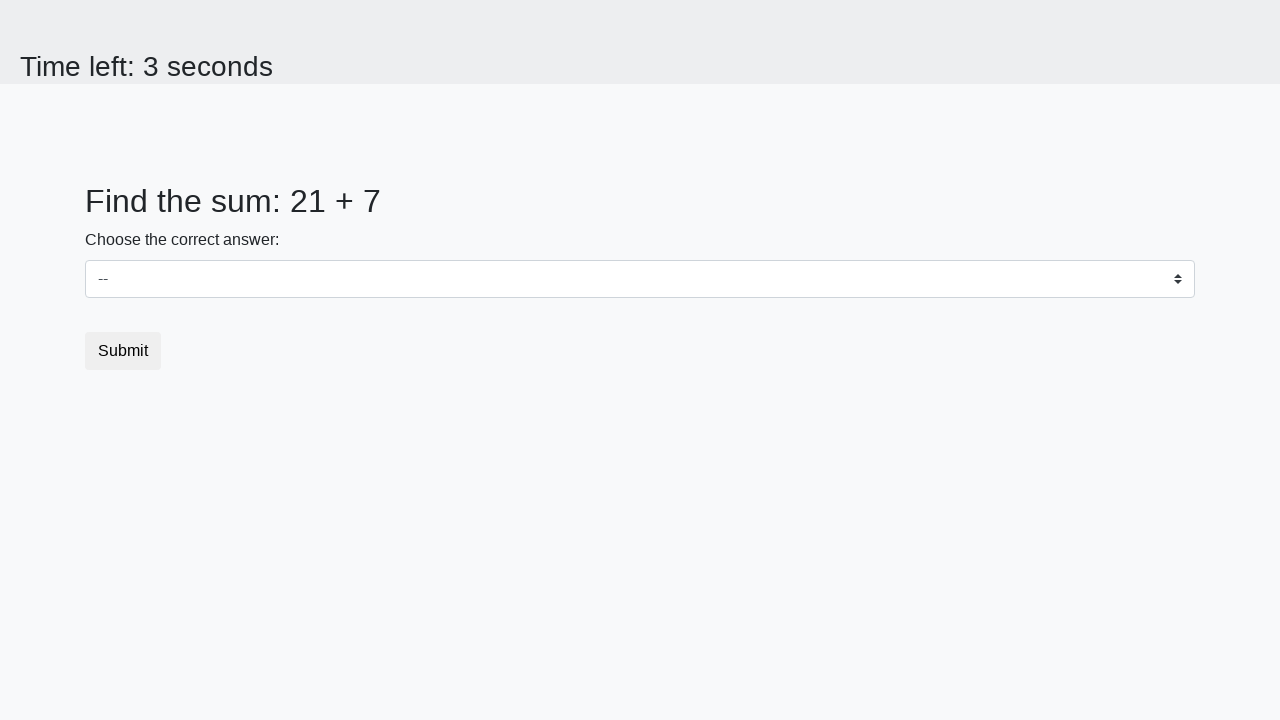

Calculated sum: 21 + 7 = 28
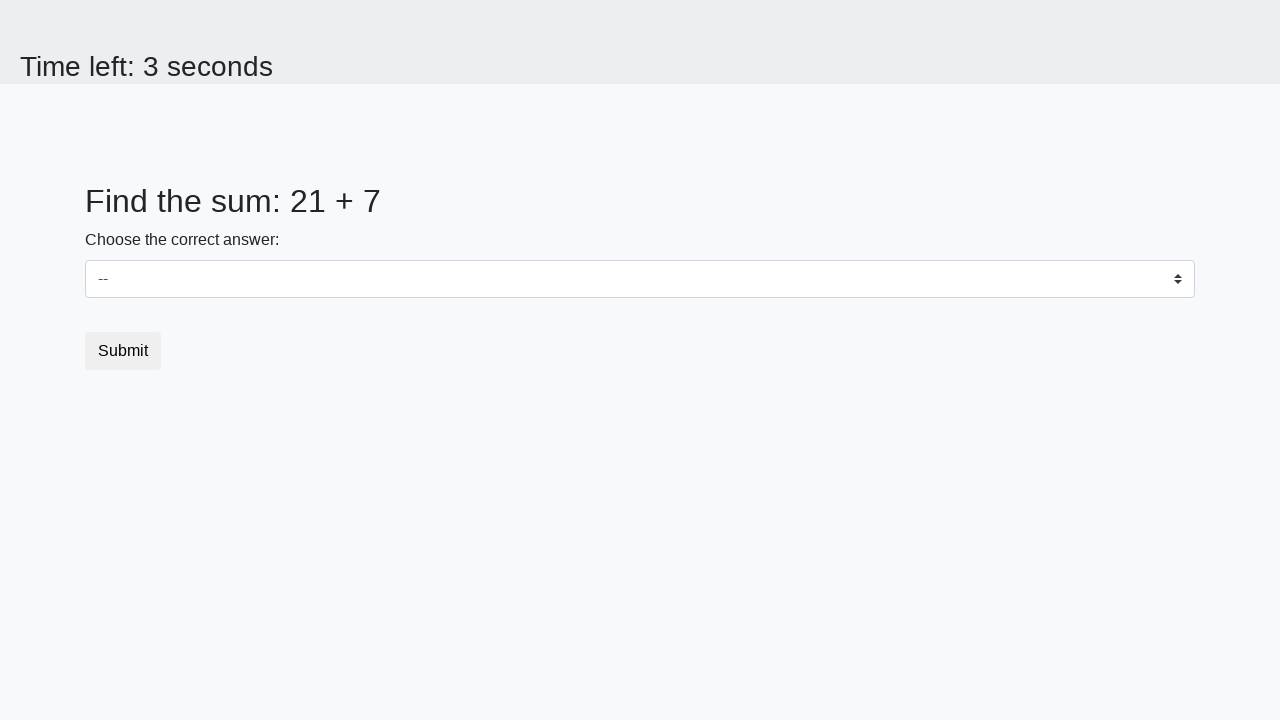

Selected value 28 from dropdown menu on #dropdown
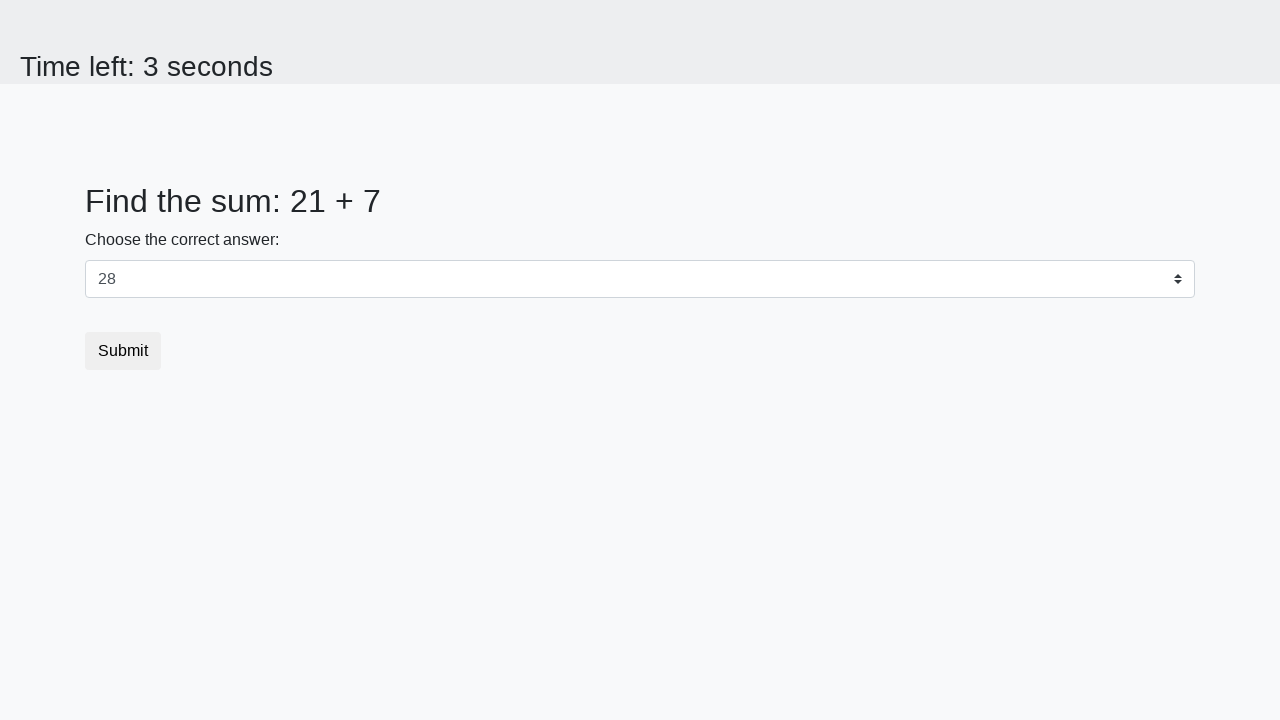

Clicked submit button to submit the form at (123, 351) on button.btn
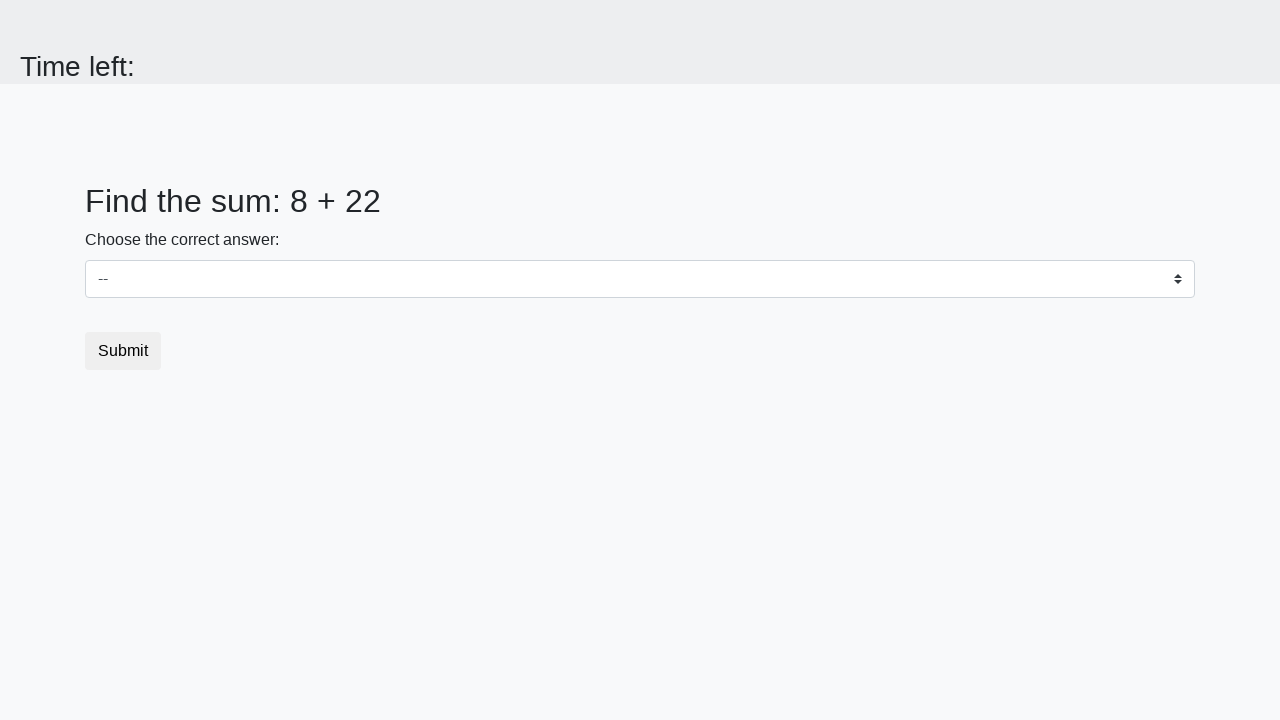

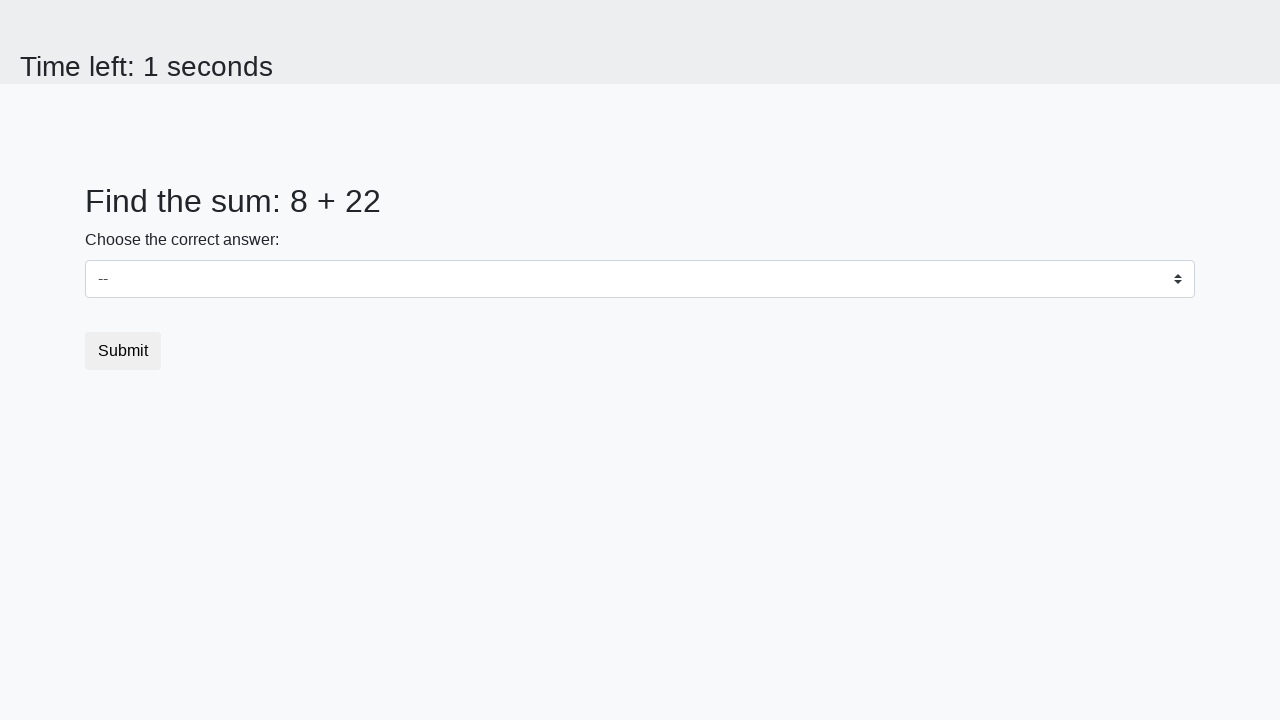